Tests implicit wait functionality by clicking a start button and waiting for dynamic content to load, then verifying "Hello World!" text appears

Starting URL: http://the-internet.herokuapp.com/dynamic_loading/2

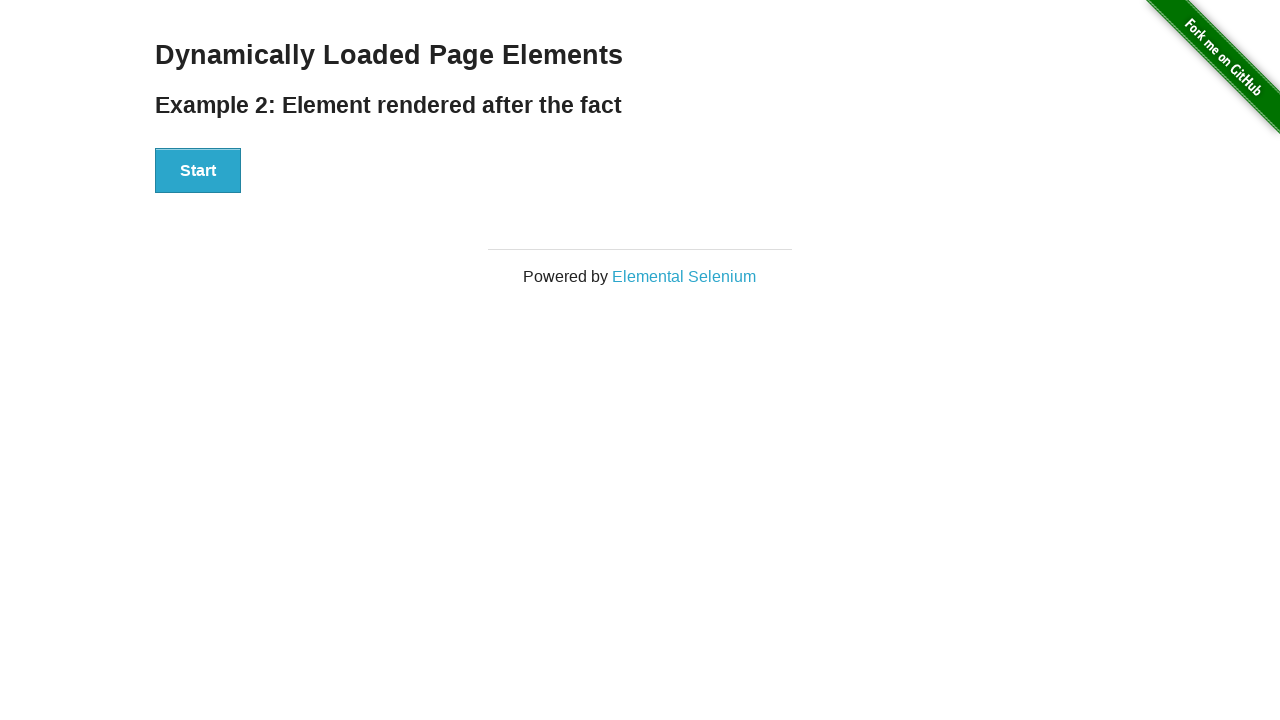

Clicked start button to trigger dynamic content loading at (198, 171) on xpath=//div[@id='start']/button
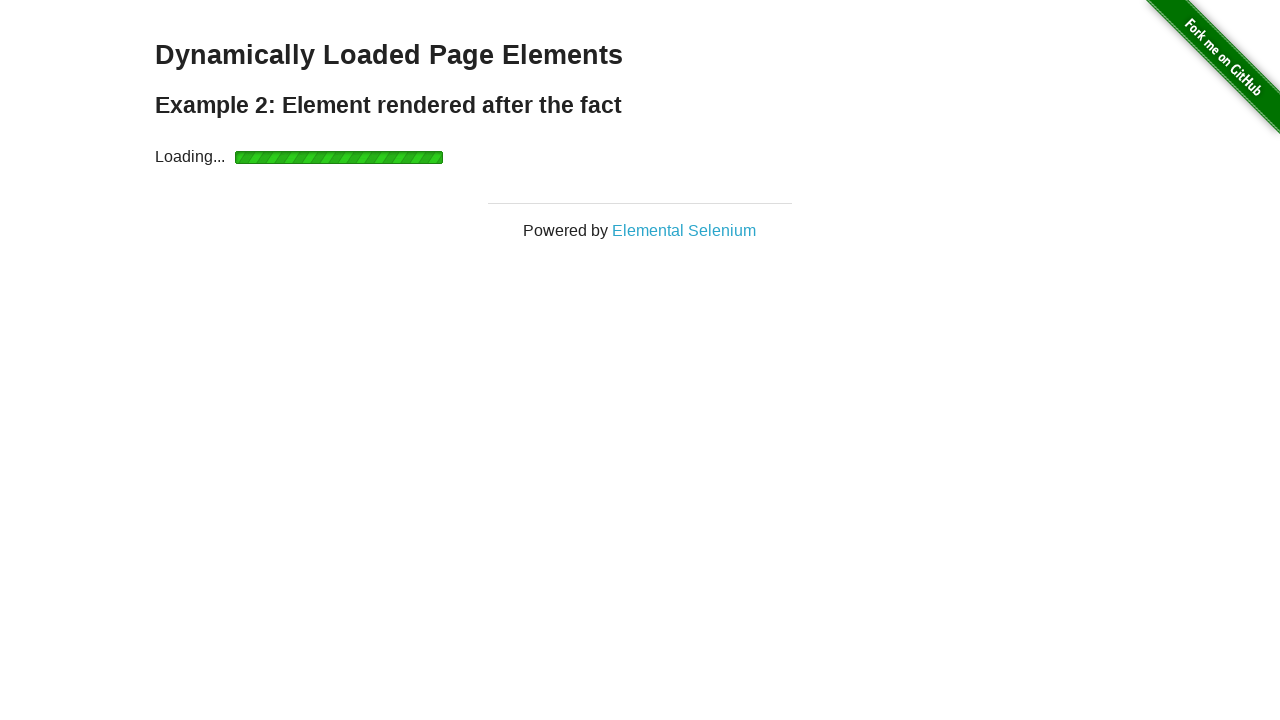

Waited for dynamic content to load - finish element appeared
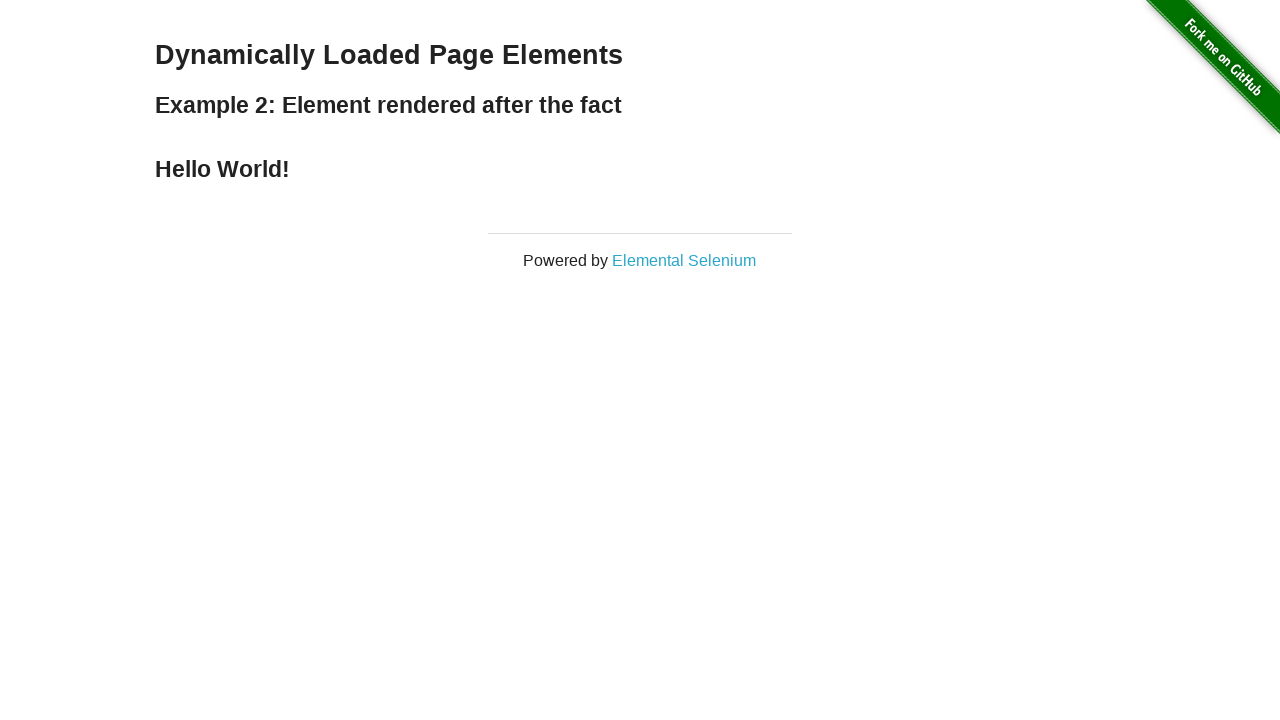

Located the Hello World text element
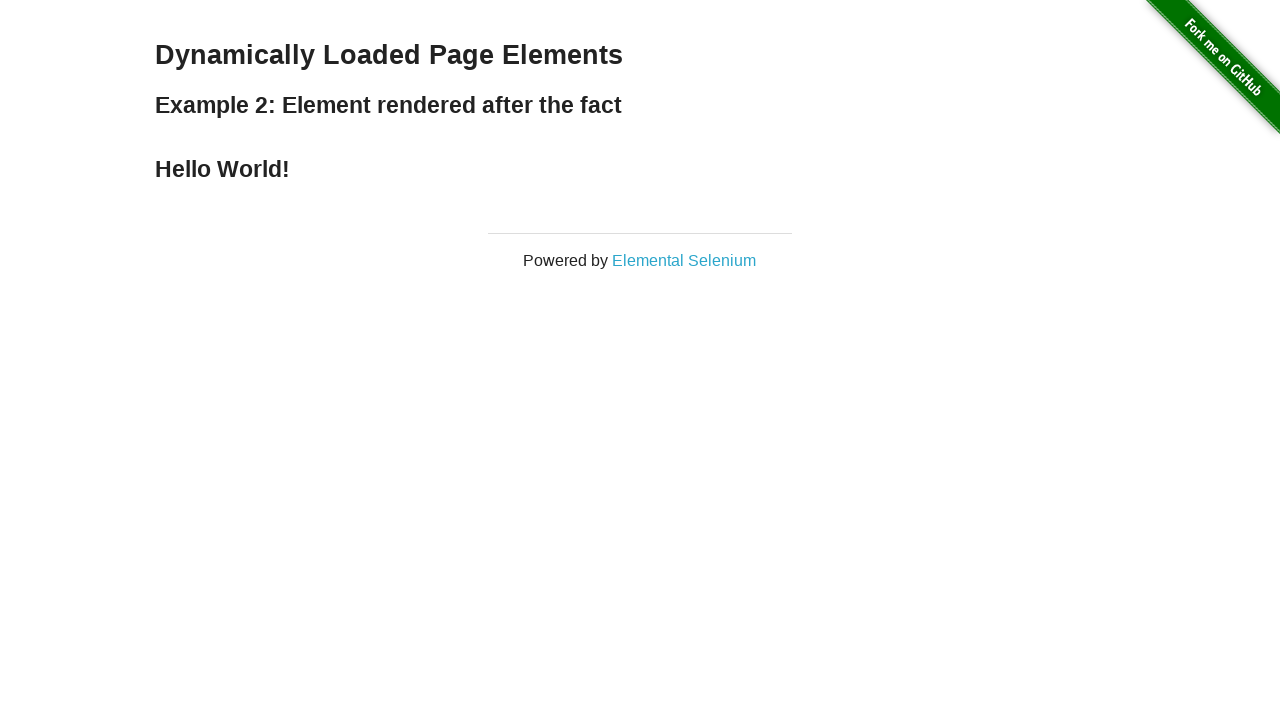

Verified that Hello World text is visible
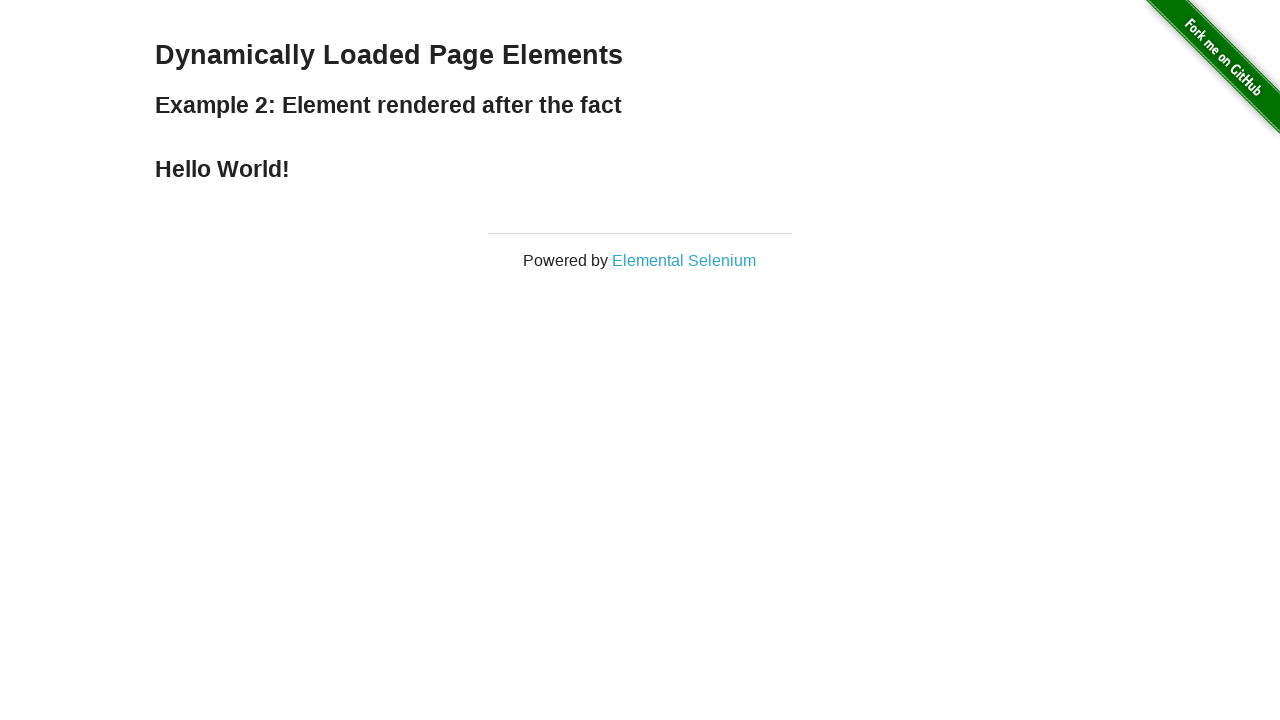

Verified that text content equals 'Hello World!'
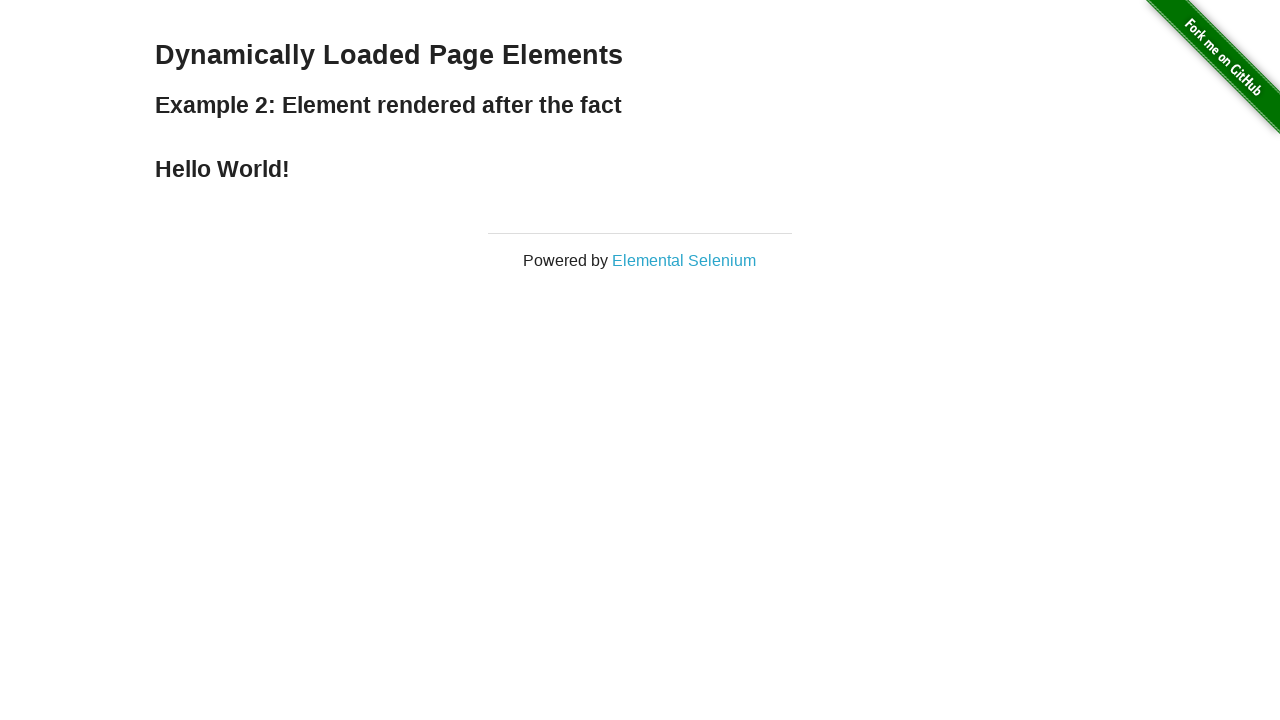

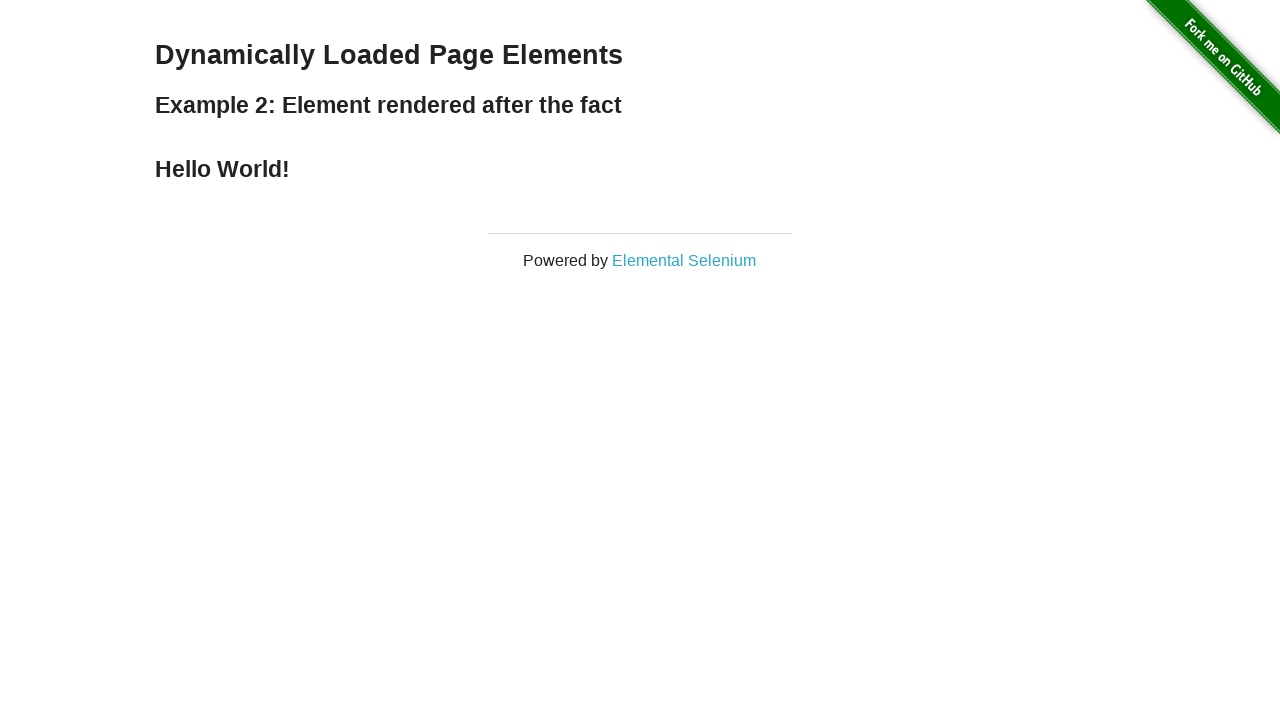